Tests clicking on a book item that is positioned to the left of the element with id "pid6" using relative positioning

Starting URL: https://automationbookstore.dev/

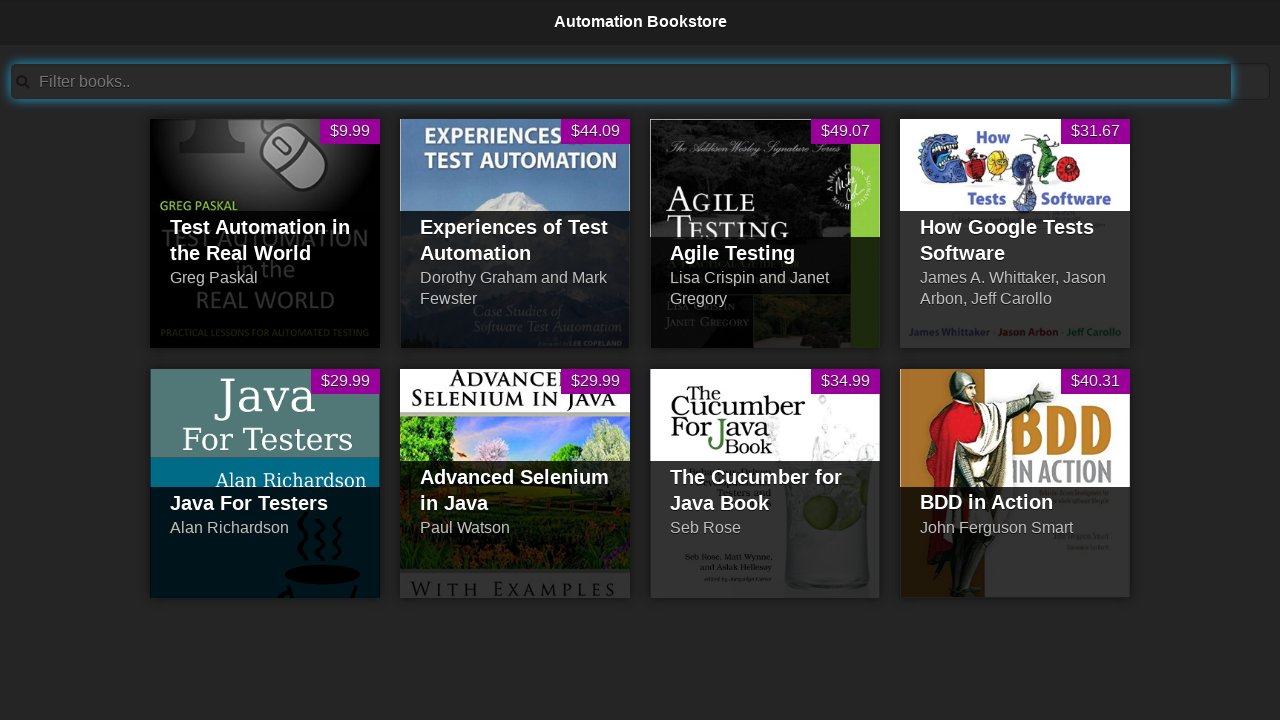

Navigated to automation bookstore
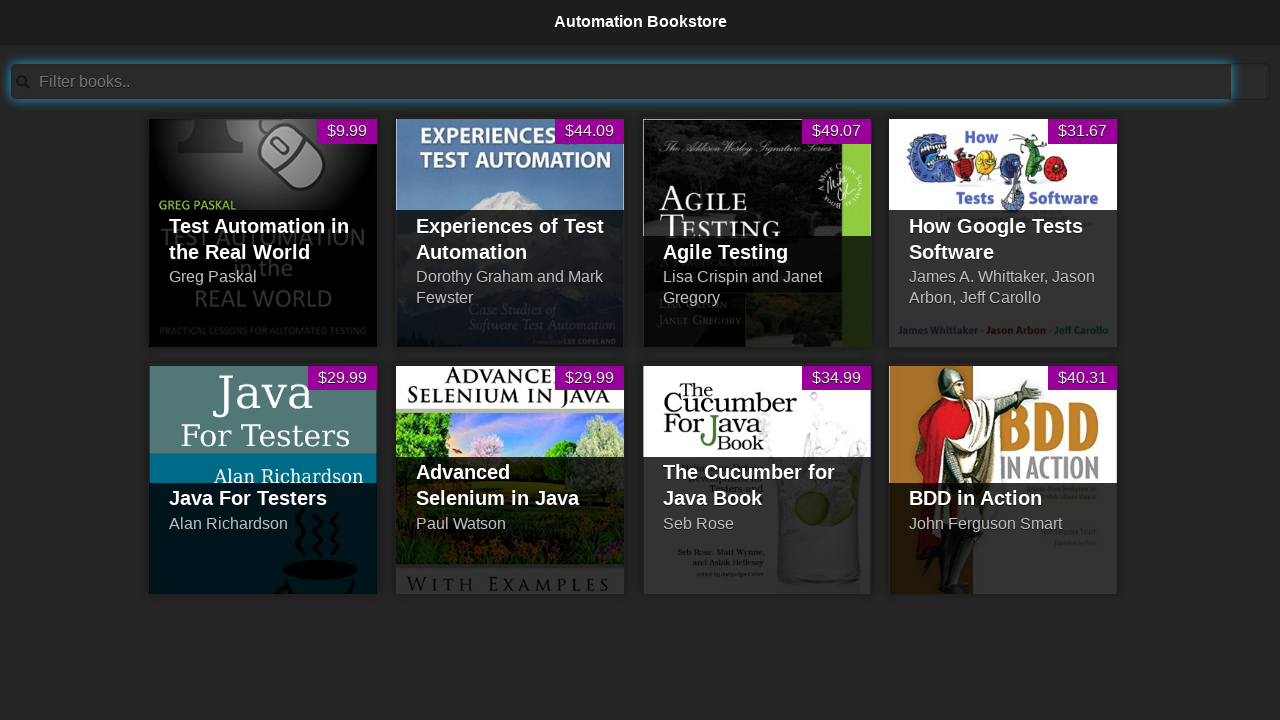

Clicked on book item positioned to the left of element with id 'pid6' using relative positioning at (265, 483) on xpath=//li[@id='pid6']/preceding-sibling::li[1]
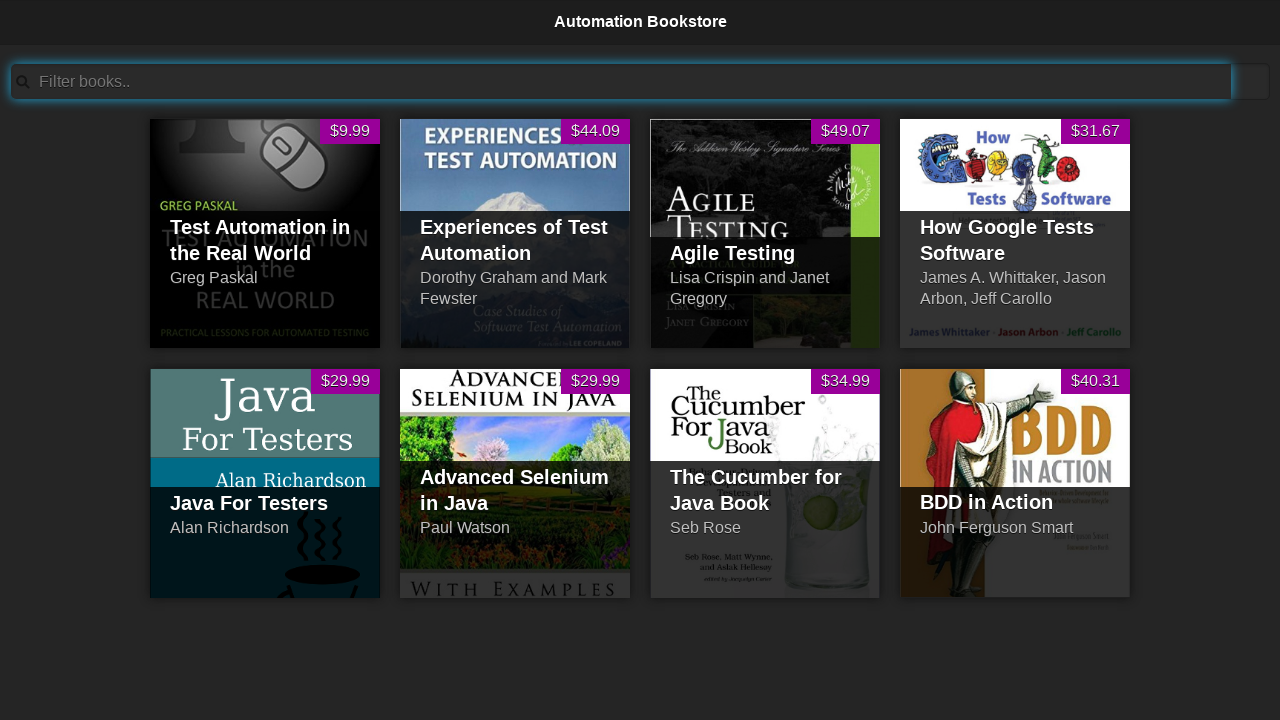

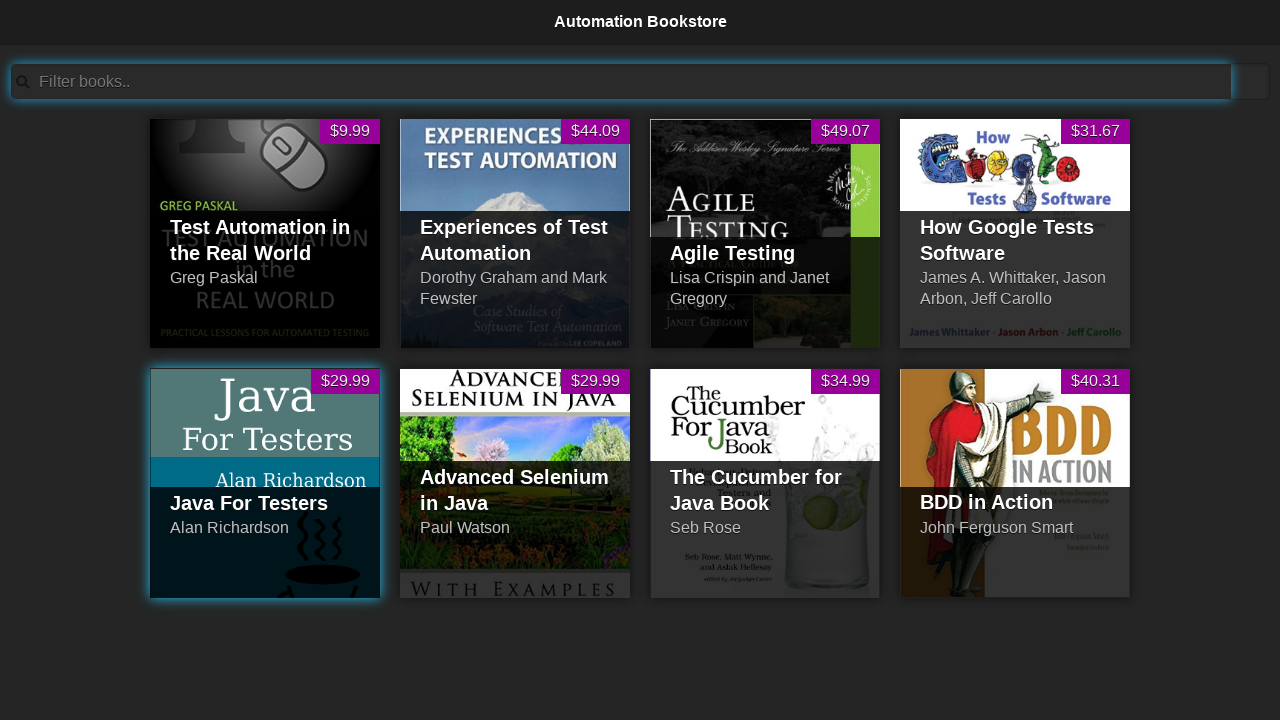